Tests link navigation by clicking through 5 links in a link list and navigating back after each click to verify browser navigation functionality.

Starting URL: http://omayo.blogspot.com/

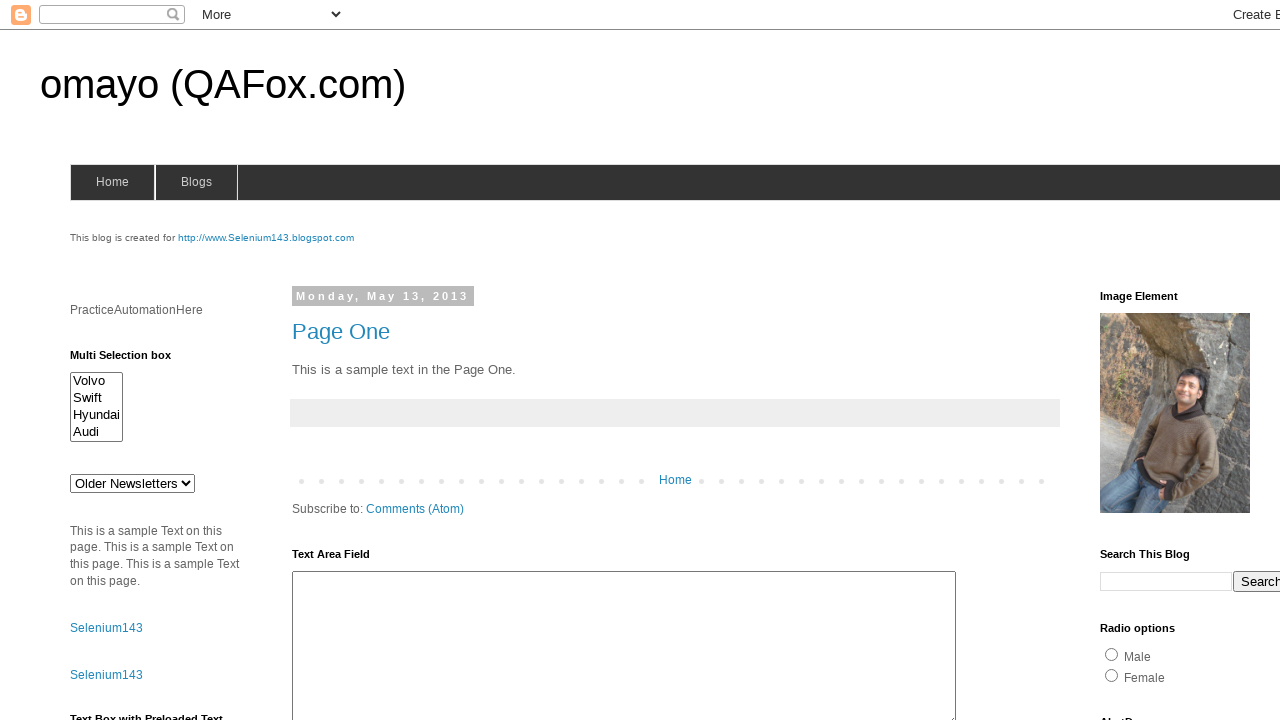

Link 1 in LinkList1 is visible and ready
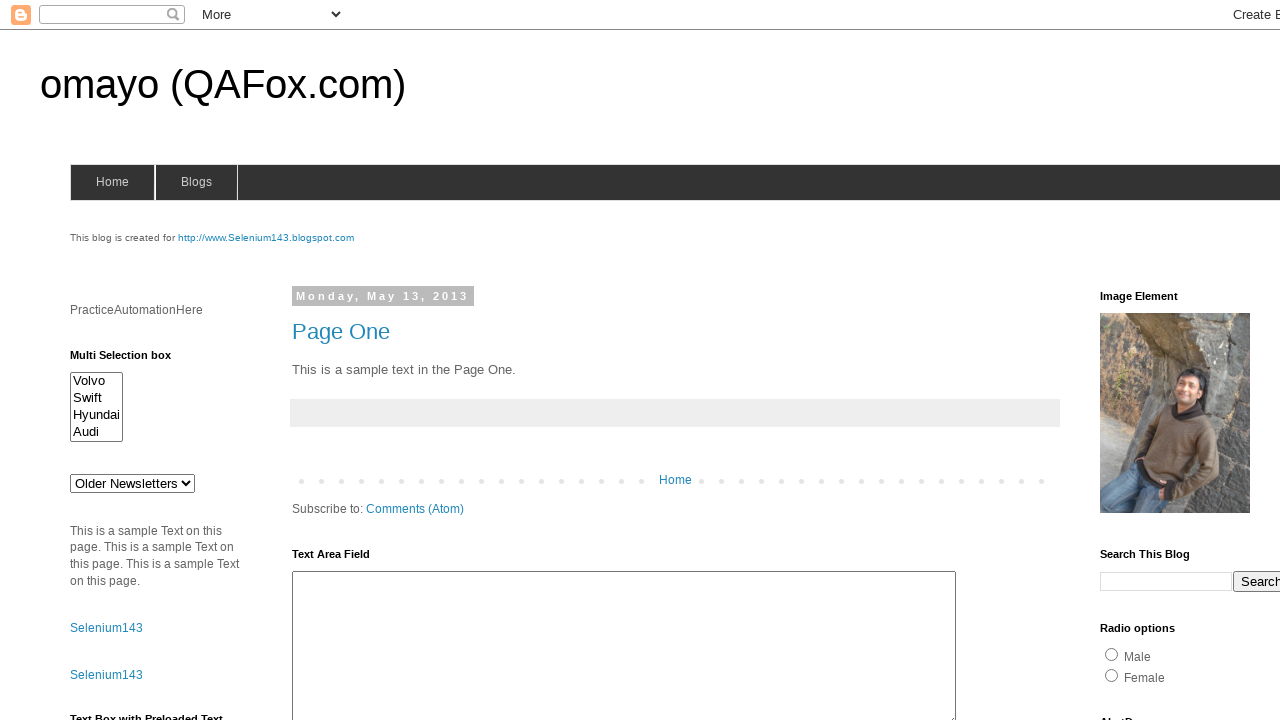

Clicked link 1 in LinkList1 at (1160, 360) on xpath=(//div[@id='LinkList1']//a)[1]
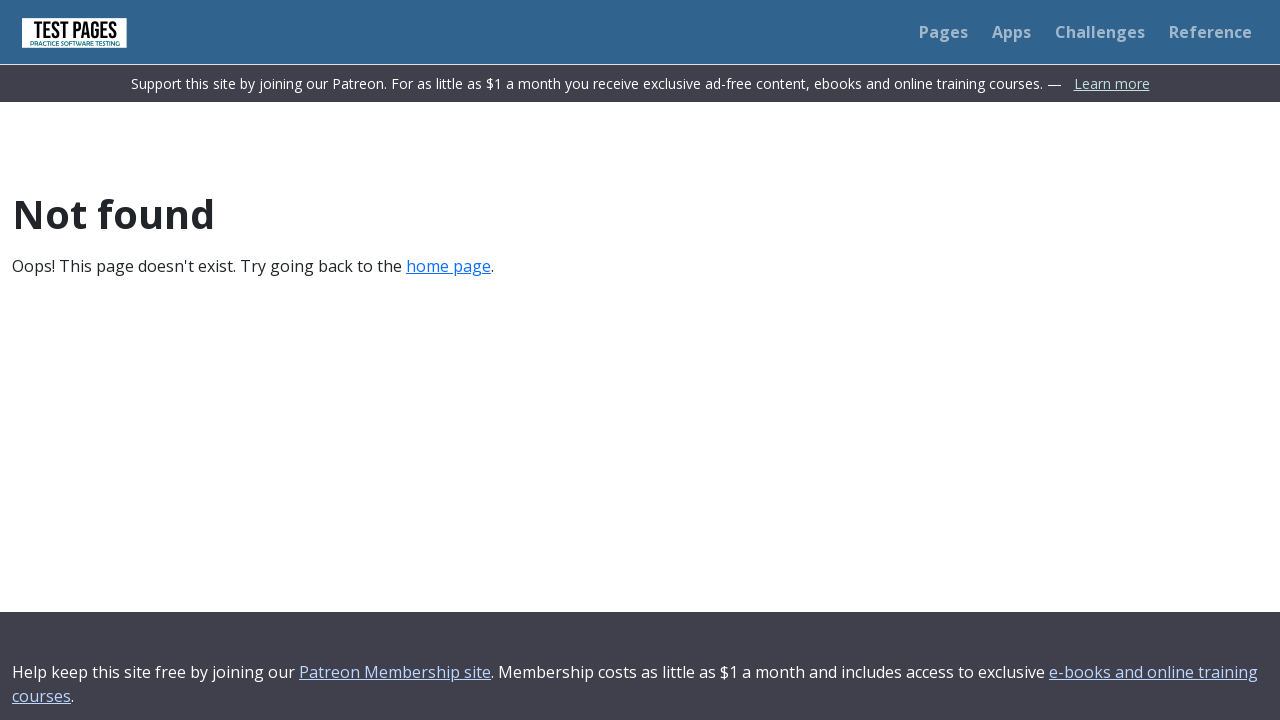

Navigated back after clicking link 1
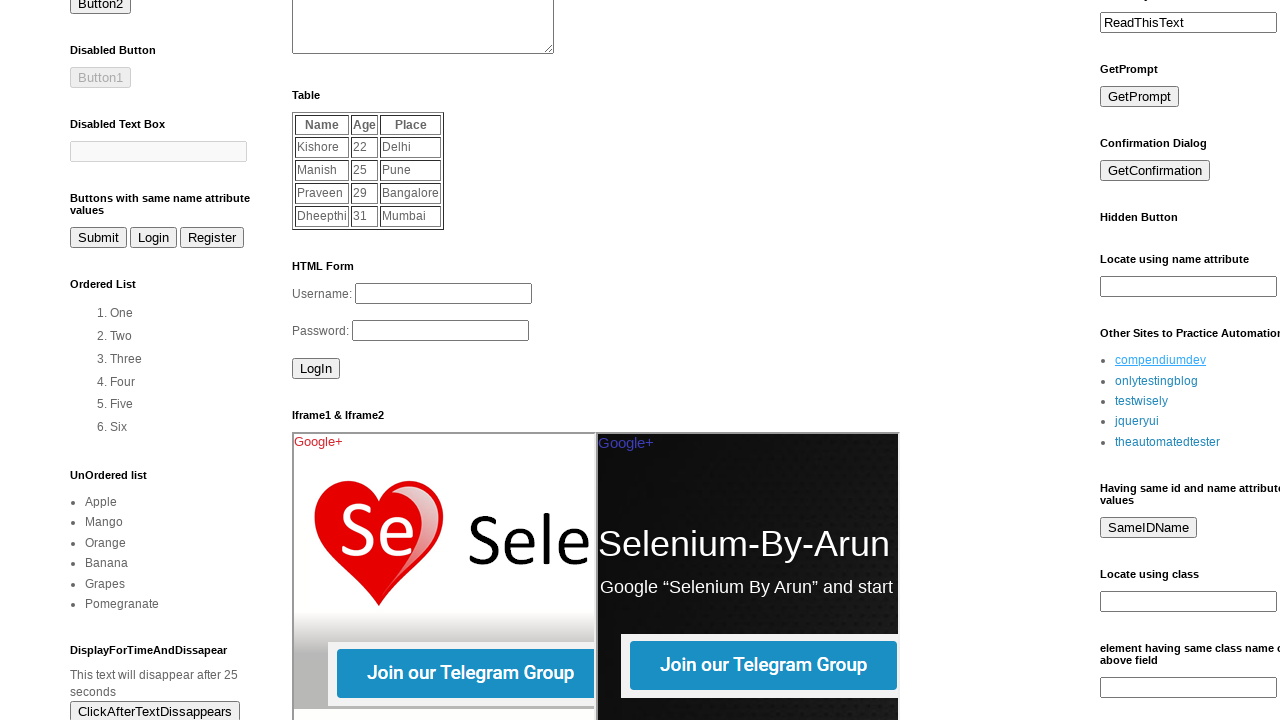

Page reloaded and ready for link 2
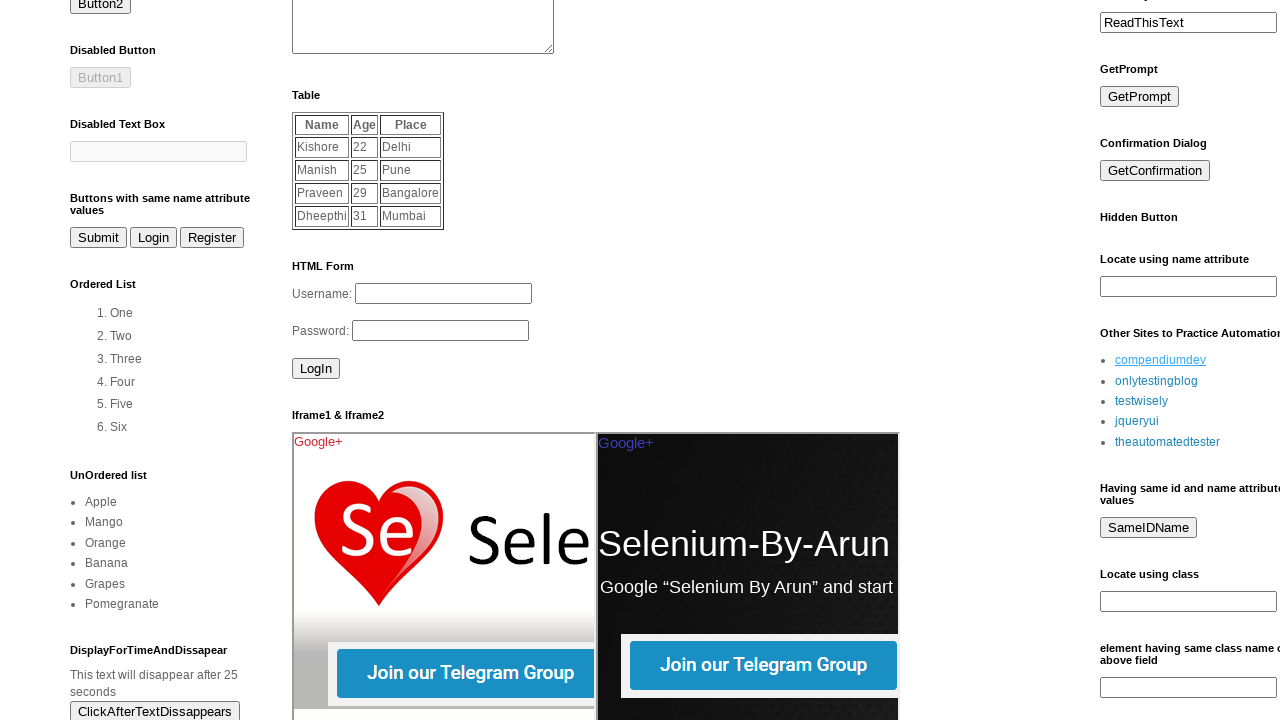

Link 2 in LinkList1 is visible and ready
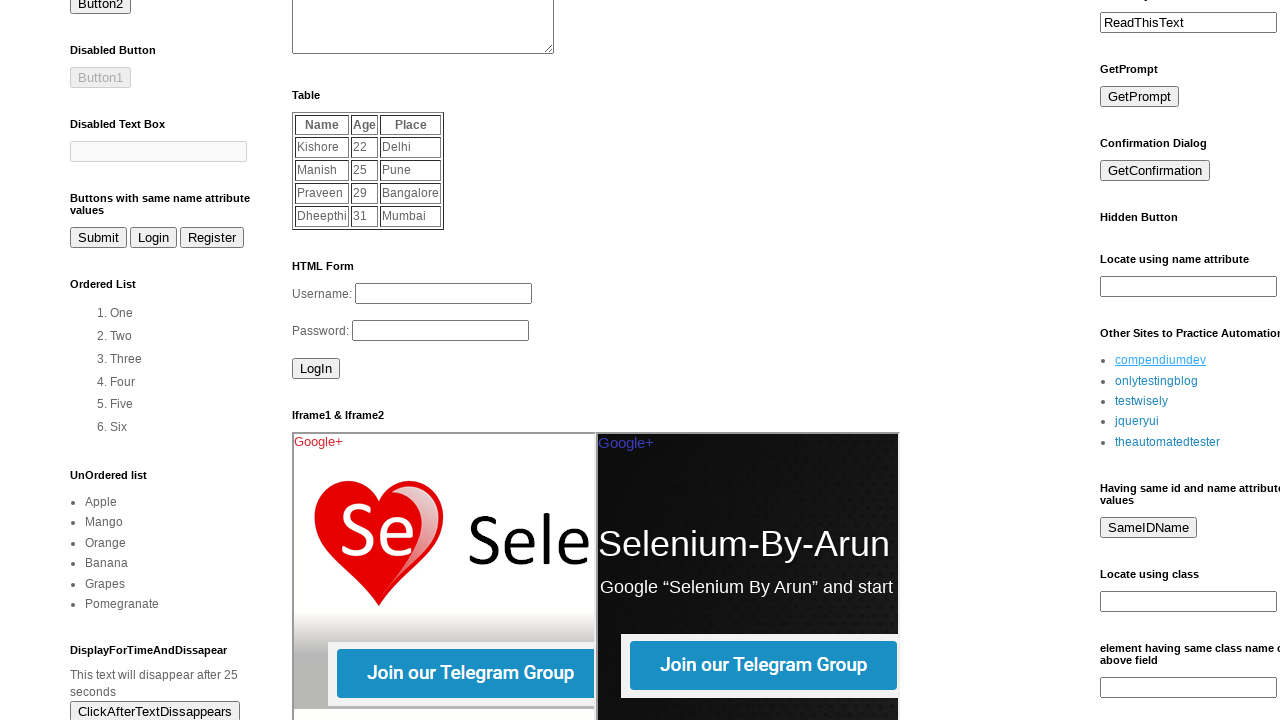

Clicked link 2 in LinkList1 at (1156, 381) on xpath=(//div[@id='LinkList1']//a)[2]
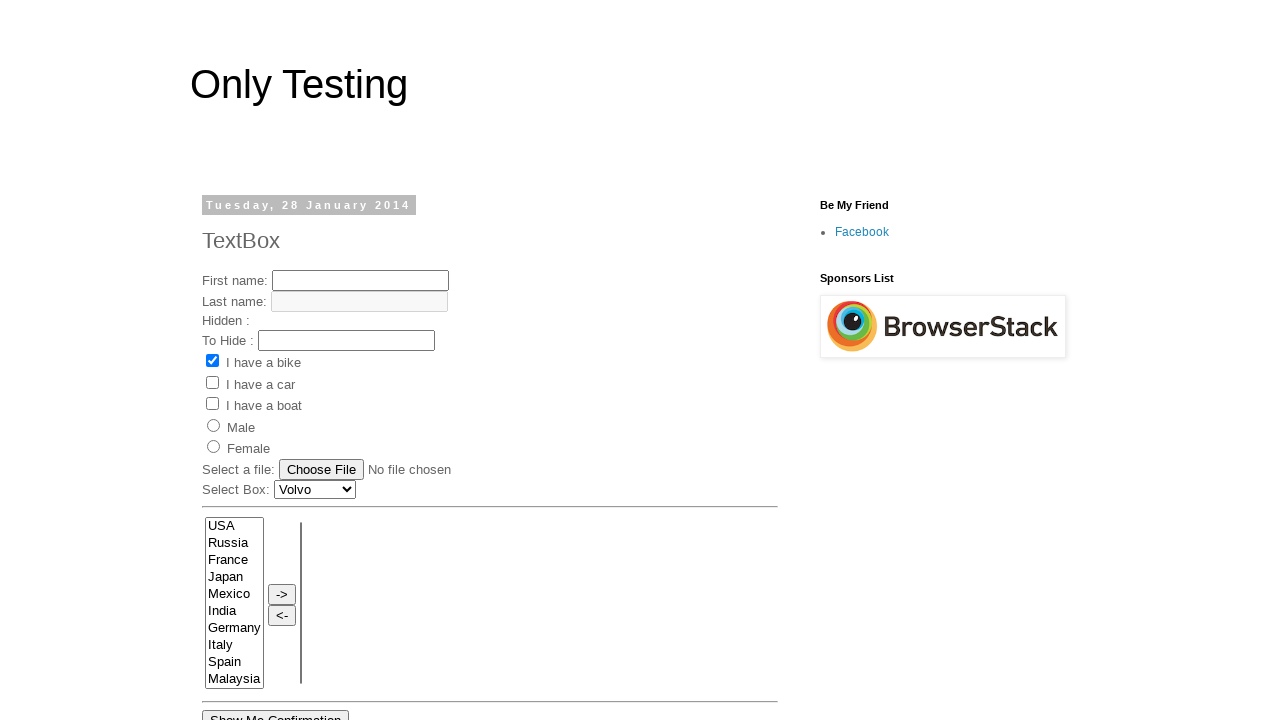

Navigated back after clicking link 2
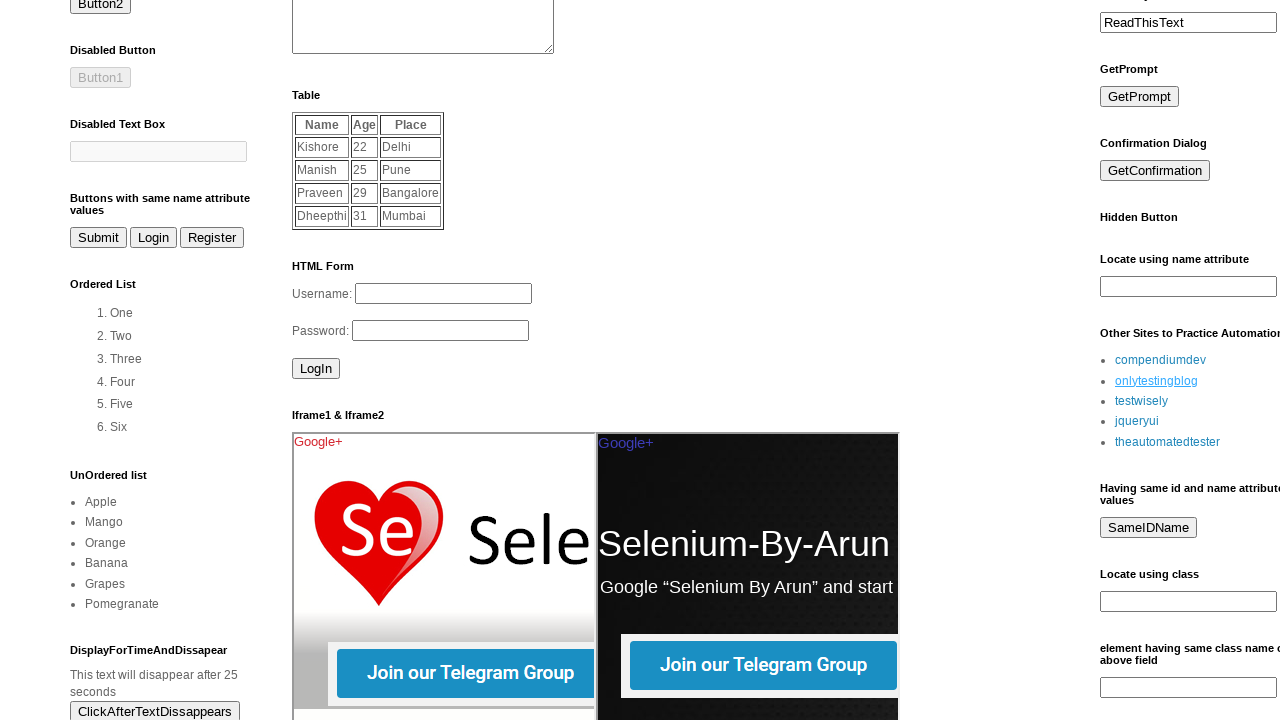

Page reloaded and ready for link 3
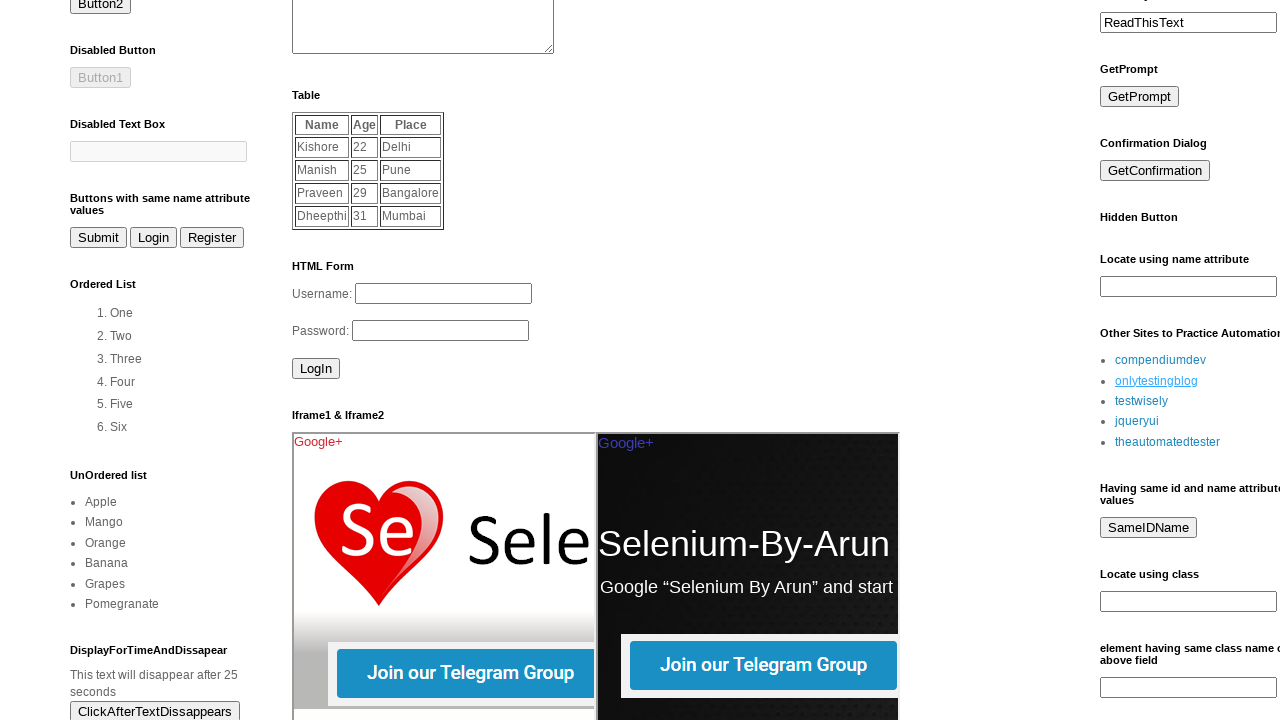

Link 3 in LinkList1 is visible and ready
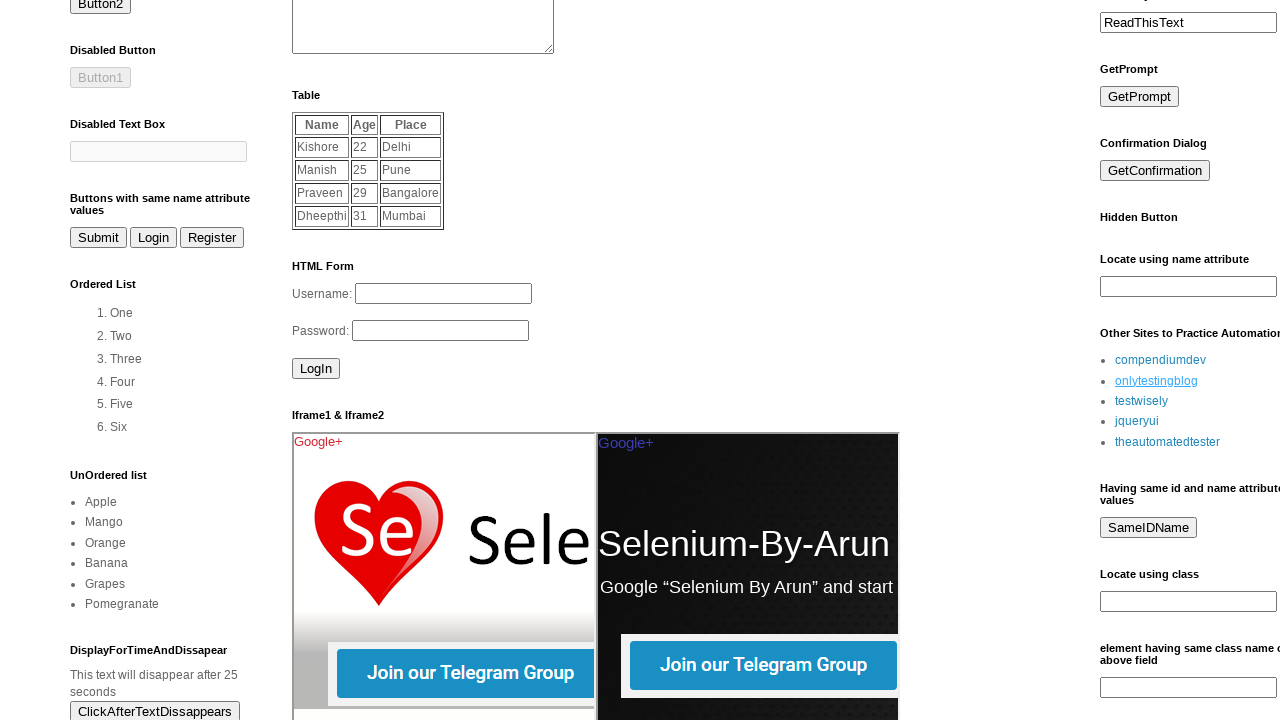

Clicked link 3 in LinkList1 at (1142, 401) on xpath=(//div[@id='LinkList1']//a)[3]
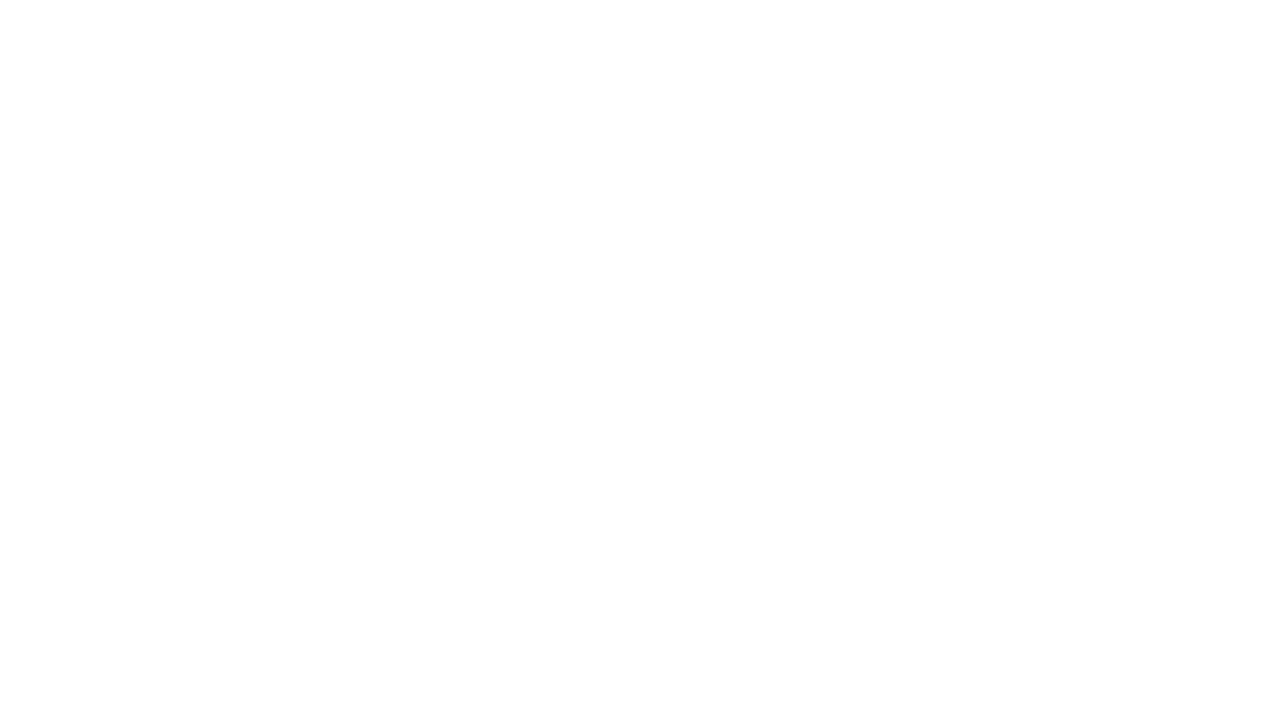

Navigated back after clicking link 3
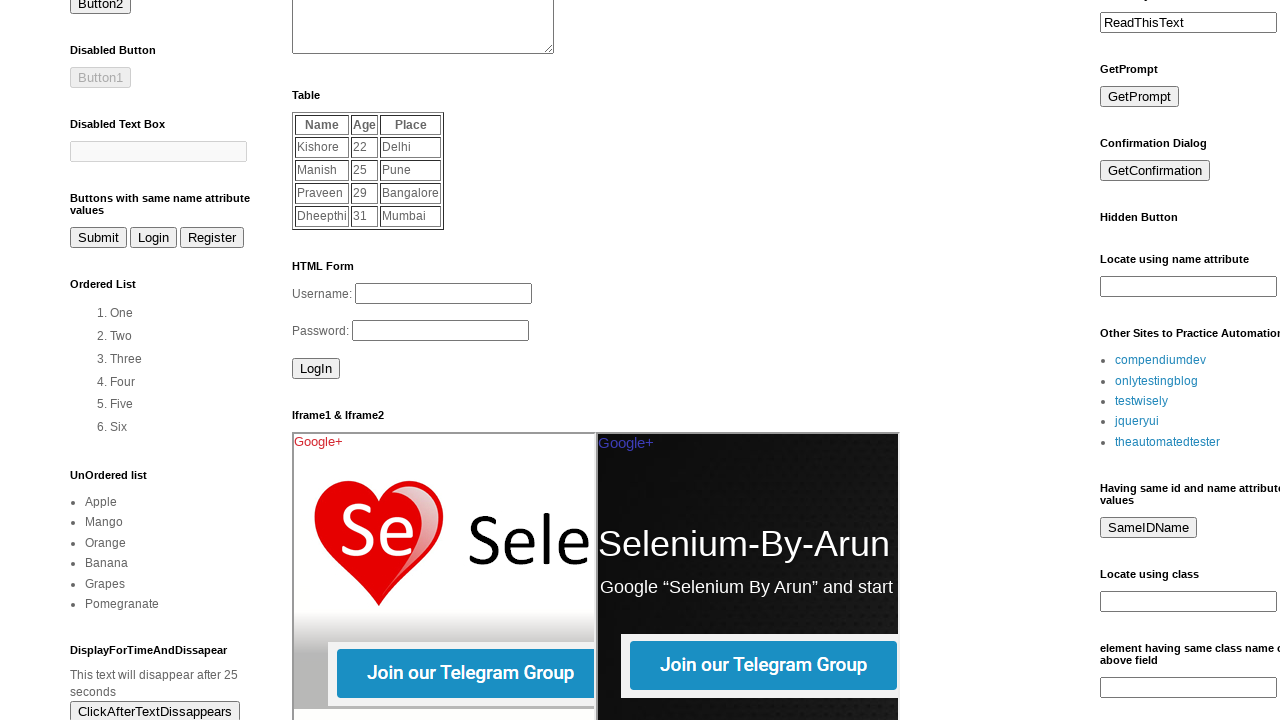

Page reloaded and ready for link 4
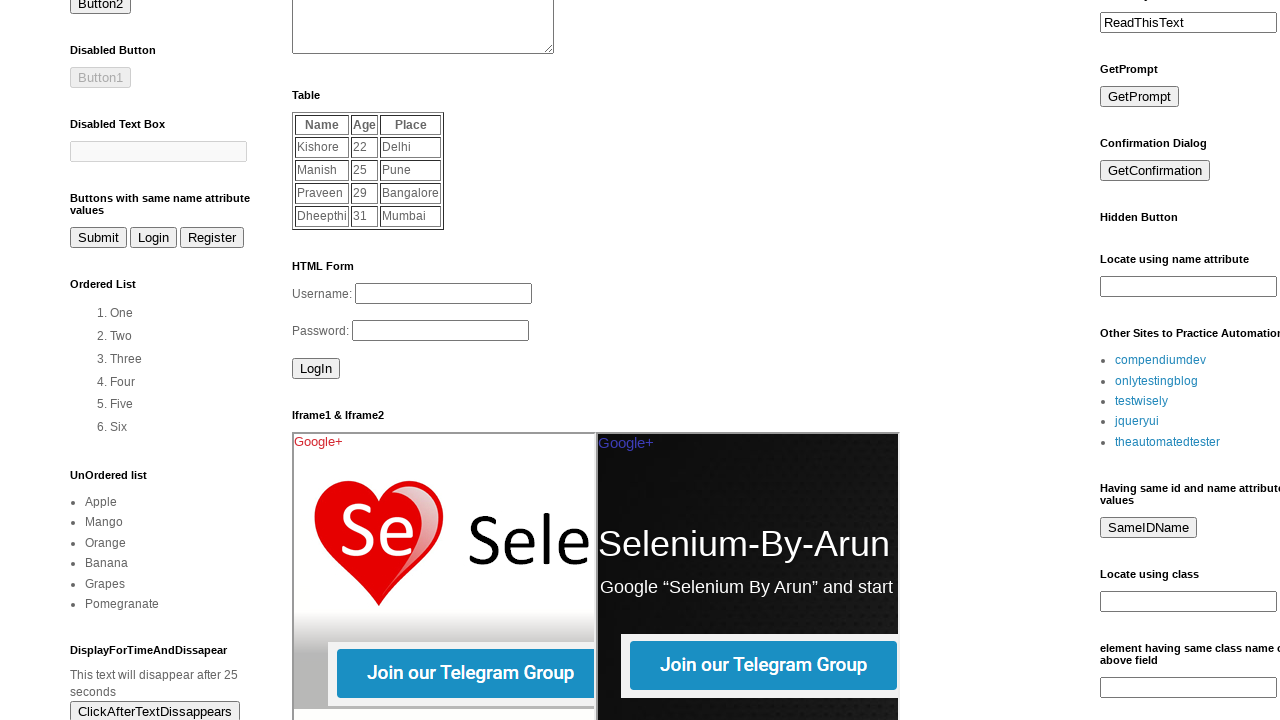

Link 4 in LinkList1 is visible and ready
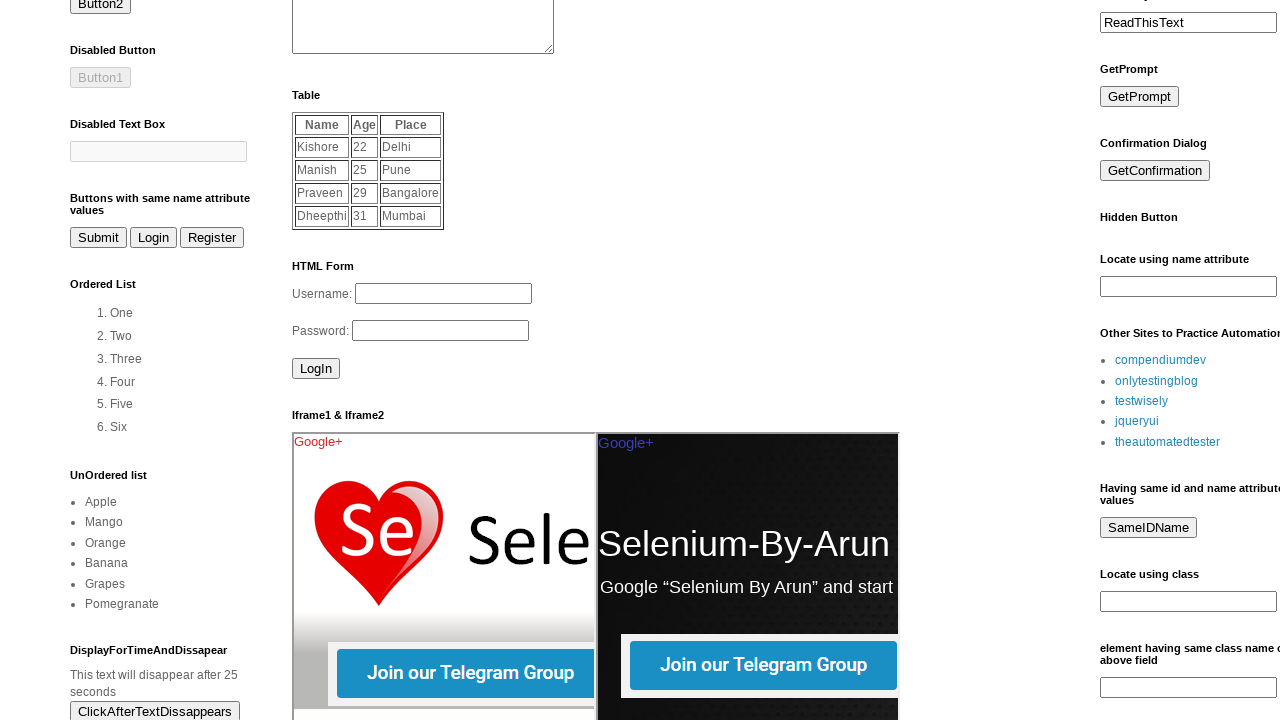

Clicked link 4 in LinkList1 at (1137, 421) on xpath=(//div[@id='LinkList1']//a)[4]
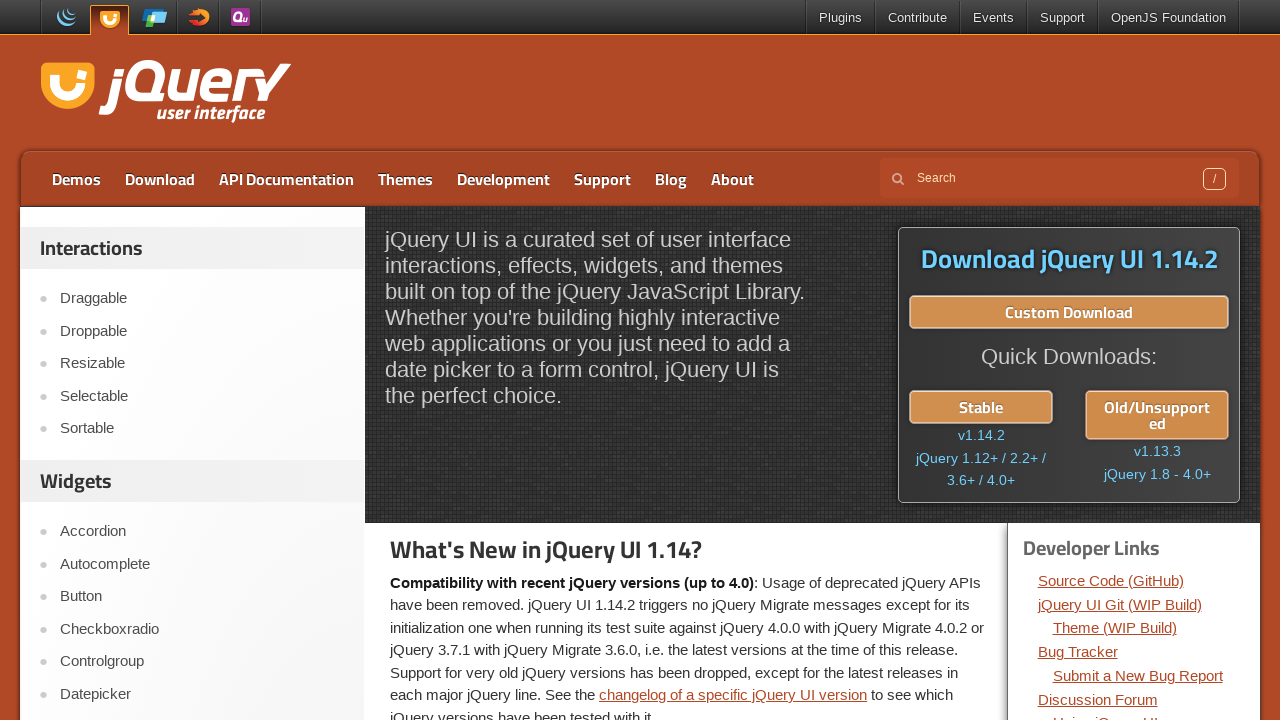

Navigated back after clicking link 4
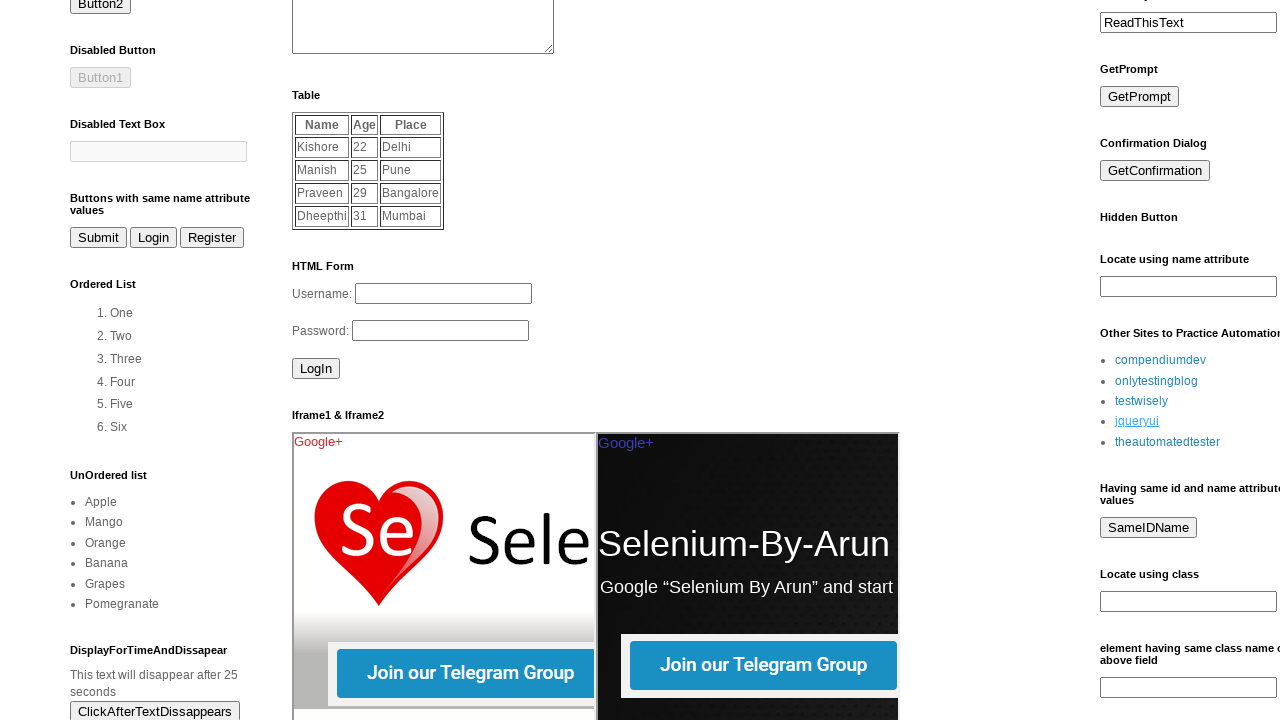

Page reloaded and ready for link 5
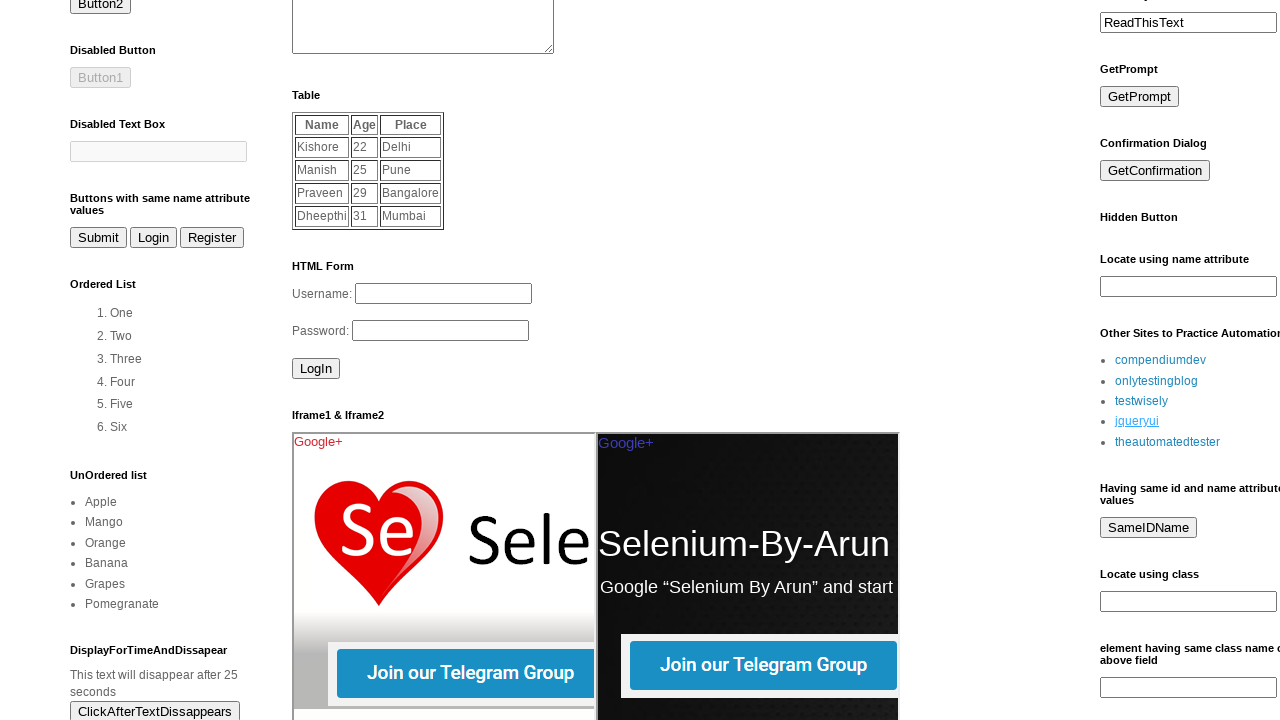

Link 5 in LinkList1 is visible and ready
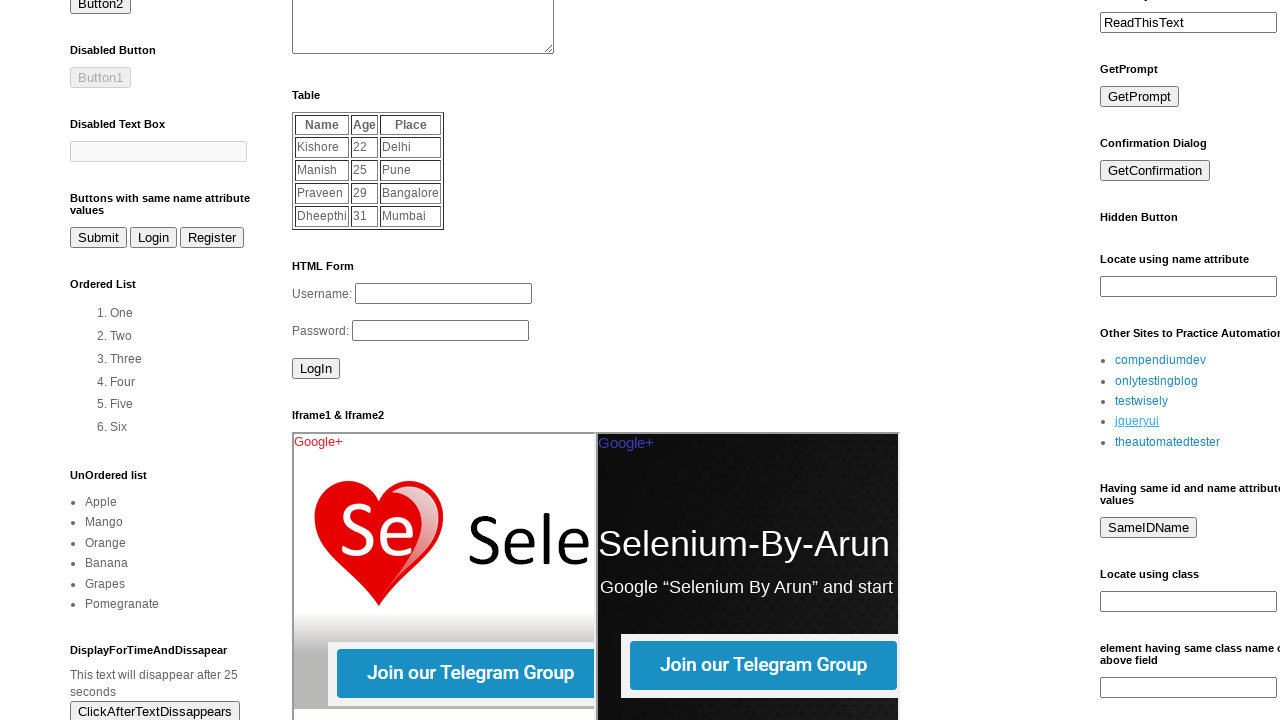

Clicked link 5 in LinkList1 at (1168, 442) on xpath=(//div[@id='LinkList1']//a)[5]
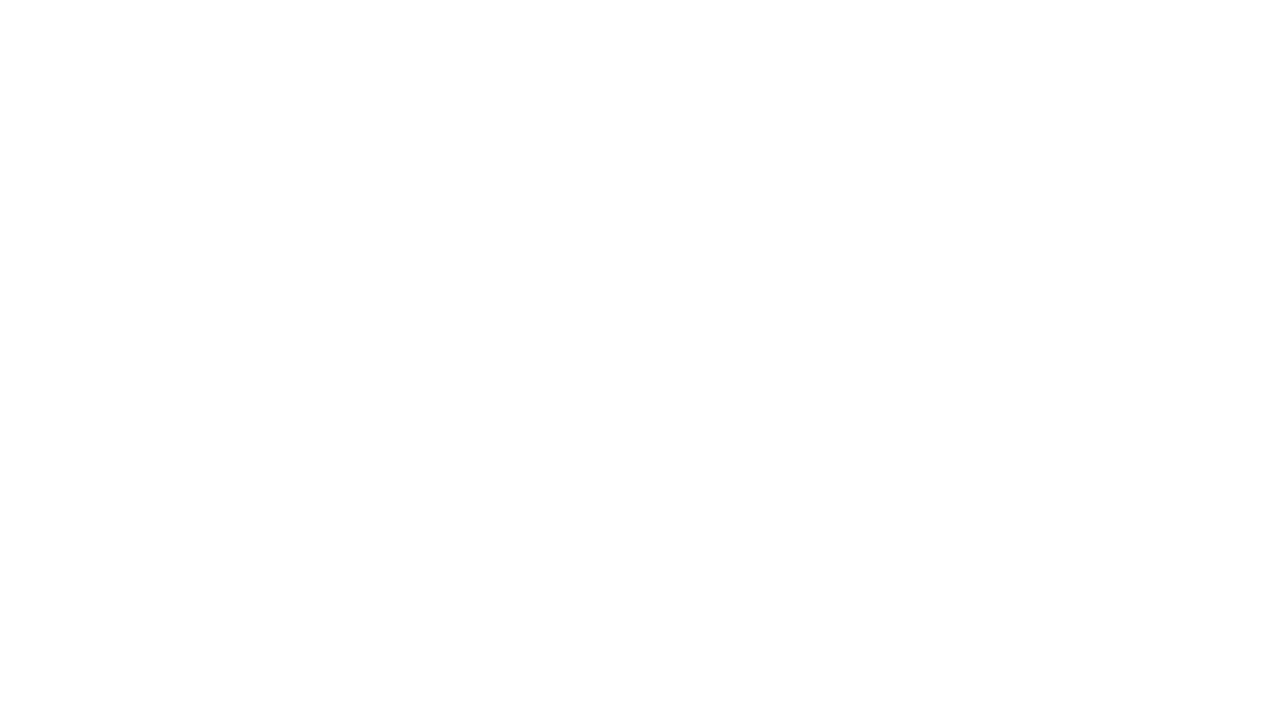

Navigated back after clicking link 5
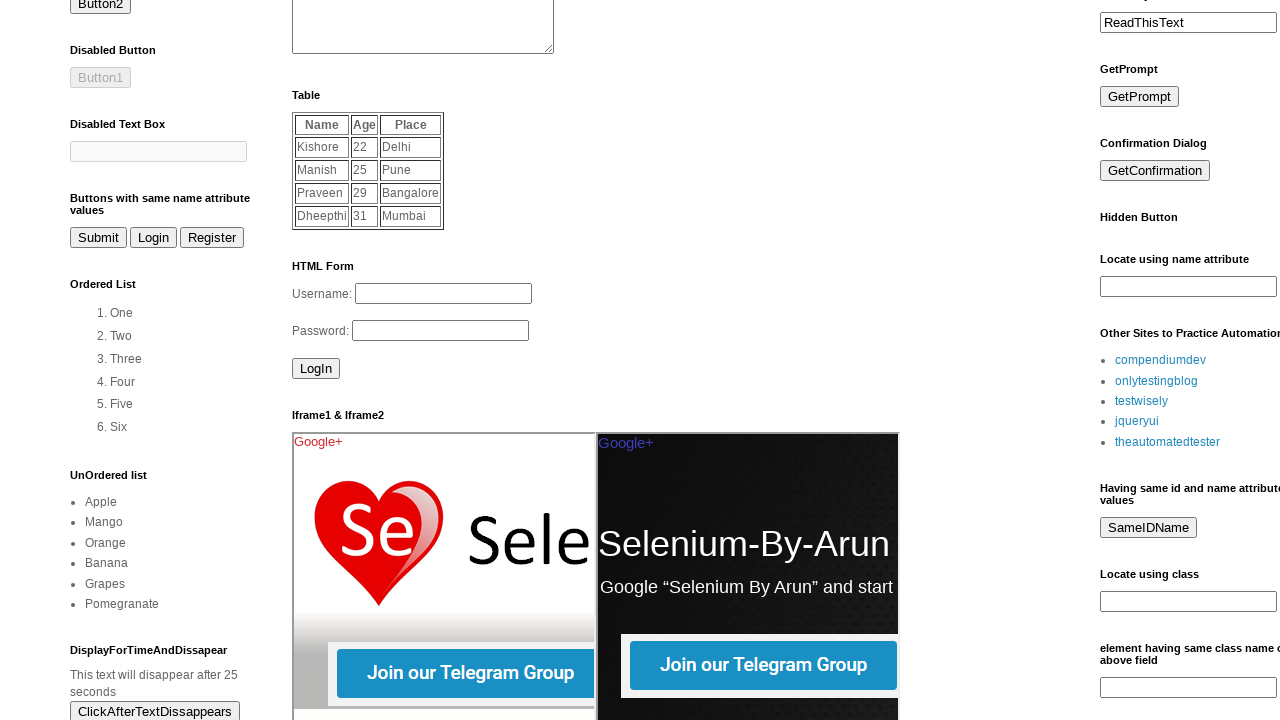

Page reloaded and ready for link 6
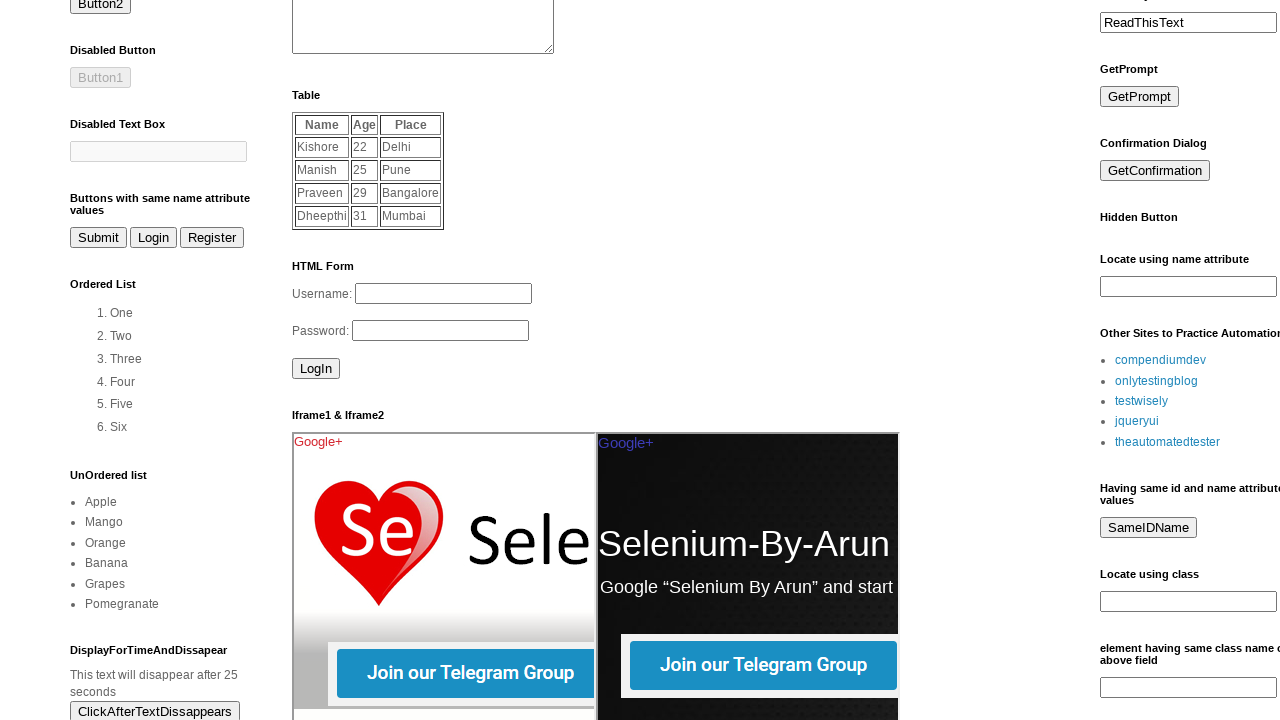

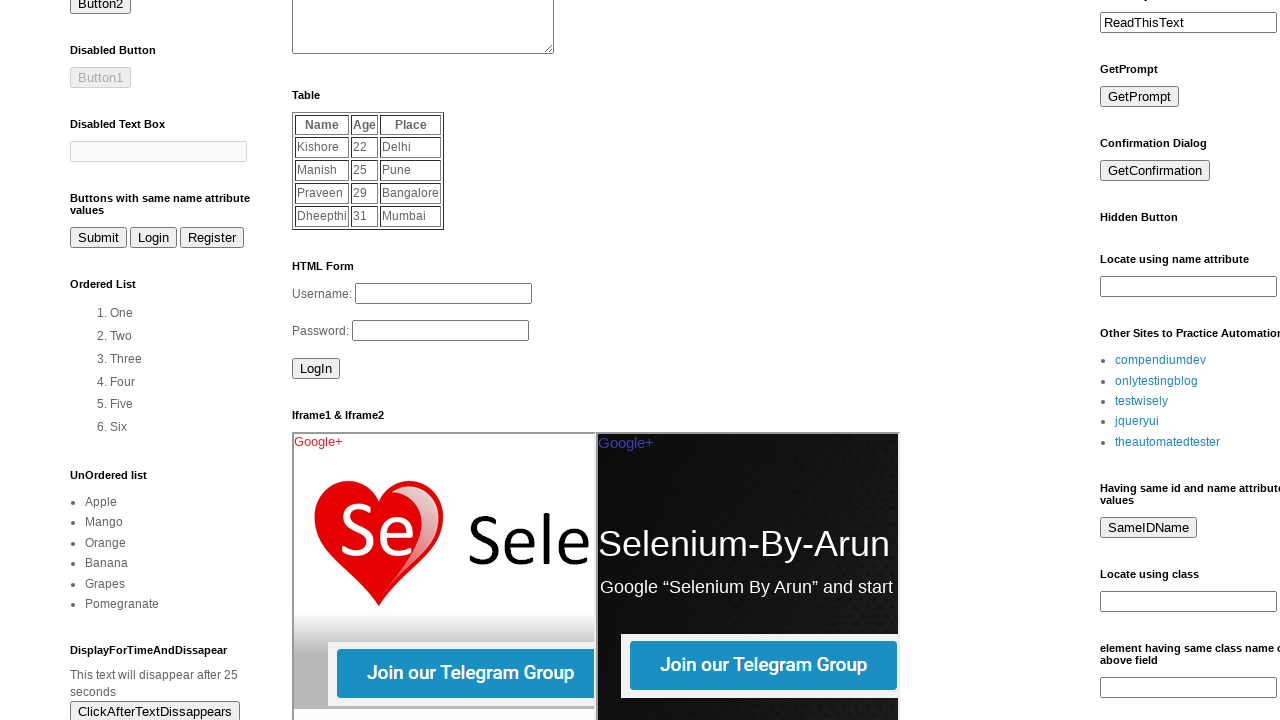